Navigates to httpbin.org/headers endpoint to test HTTP headers and verify the page loads correctly

Starting URL: https://httpbin.org/headers

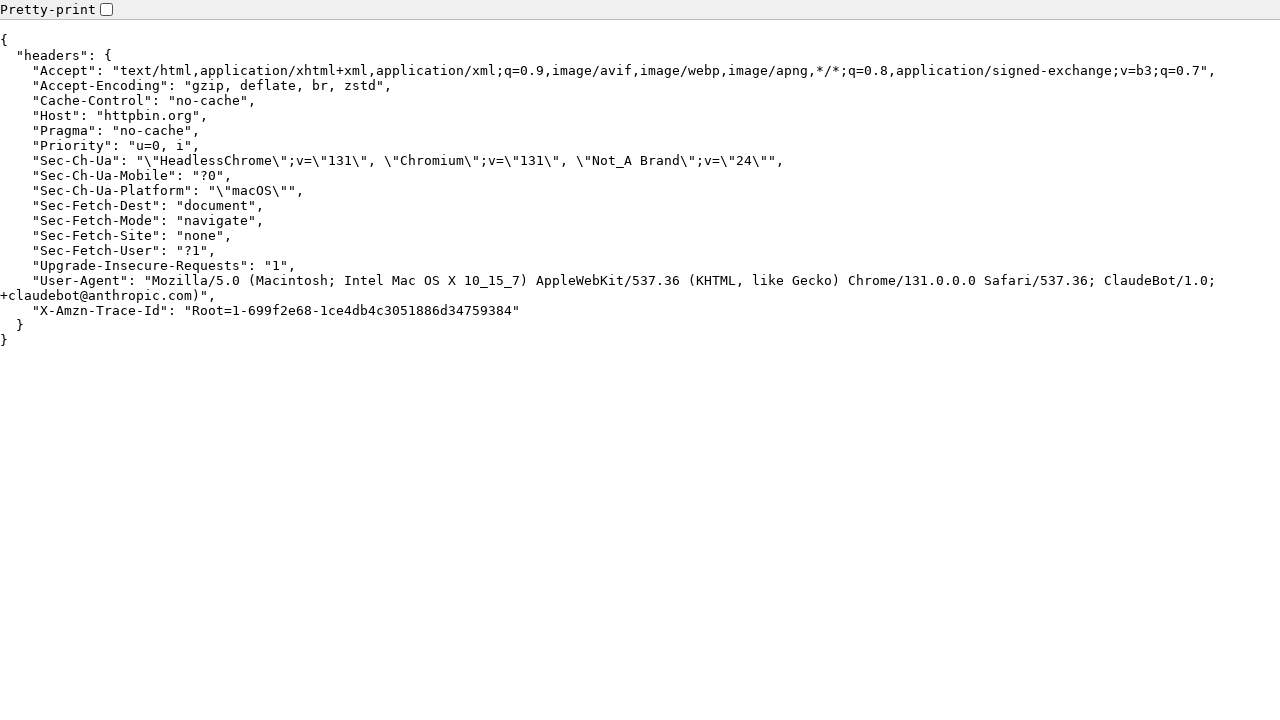

Navigated to httpbin.org/headers endpoint
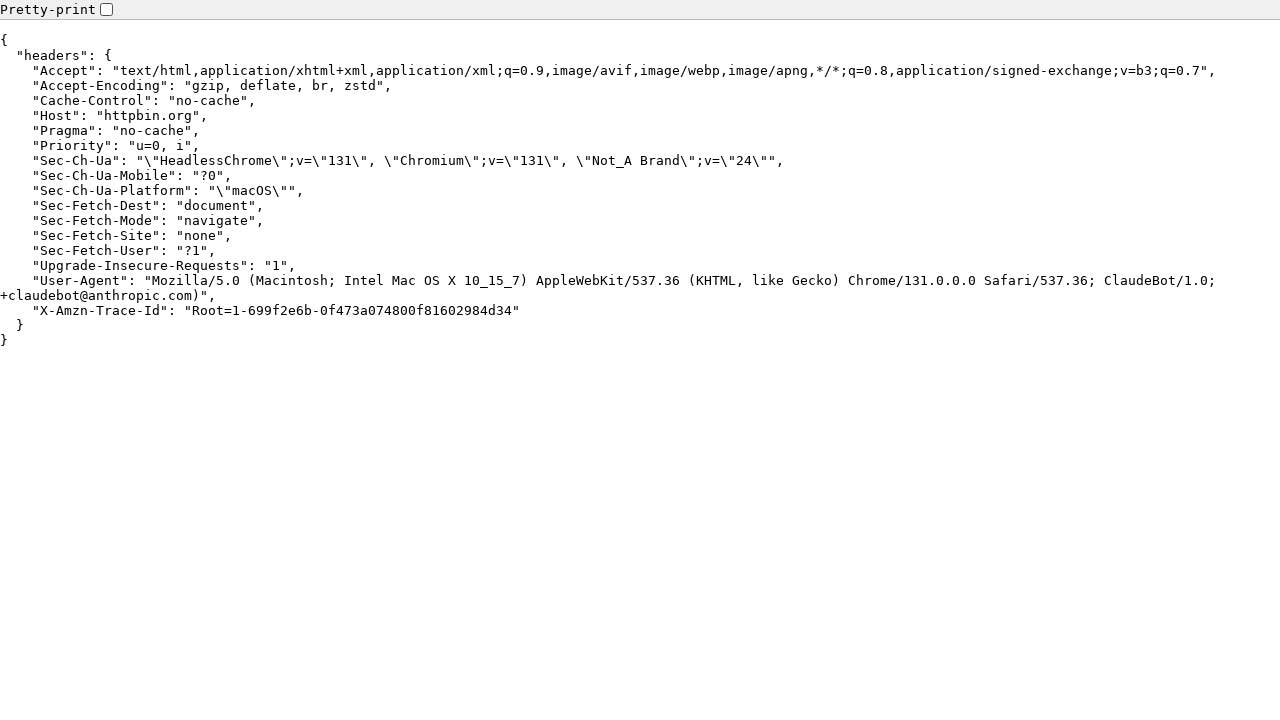

Page content fully loaded - network idle
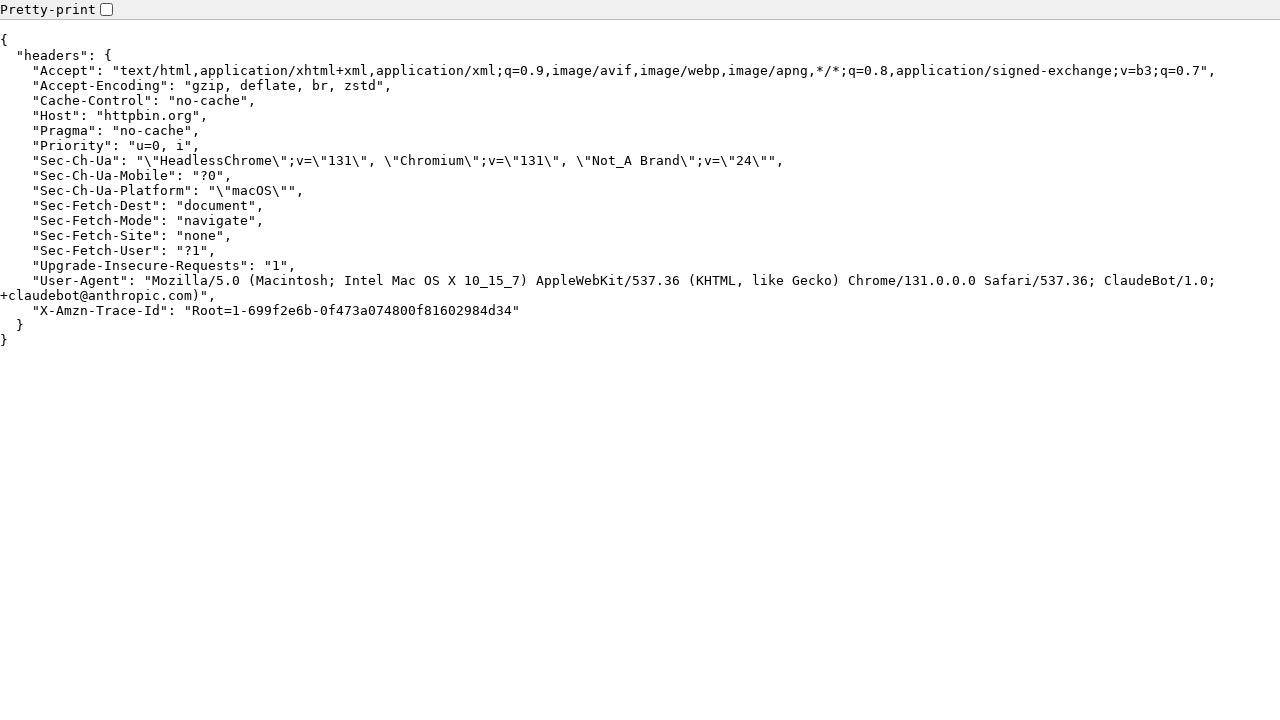

Headers information displayed in pre element
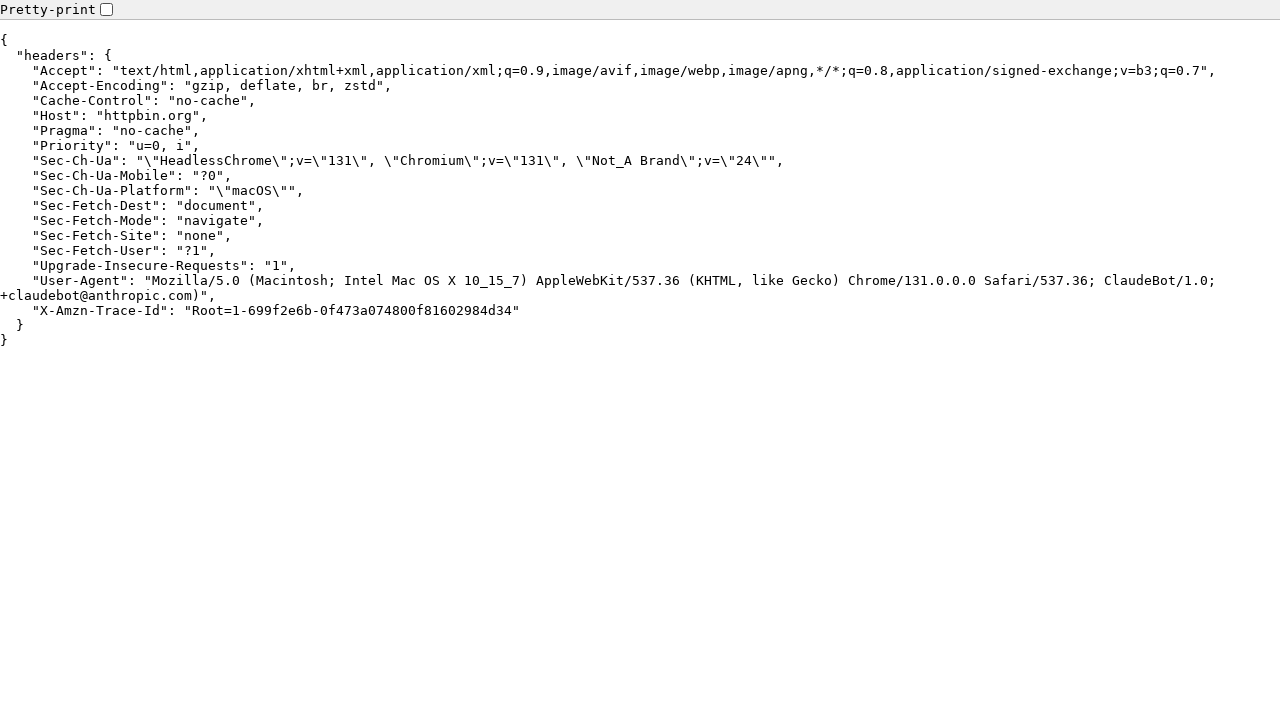

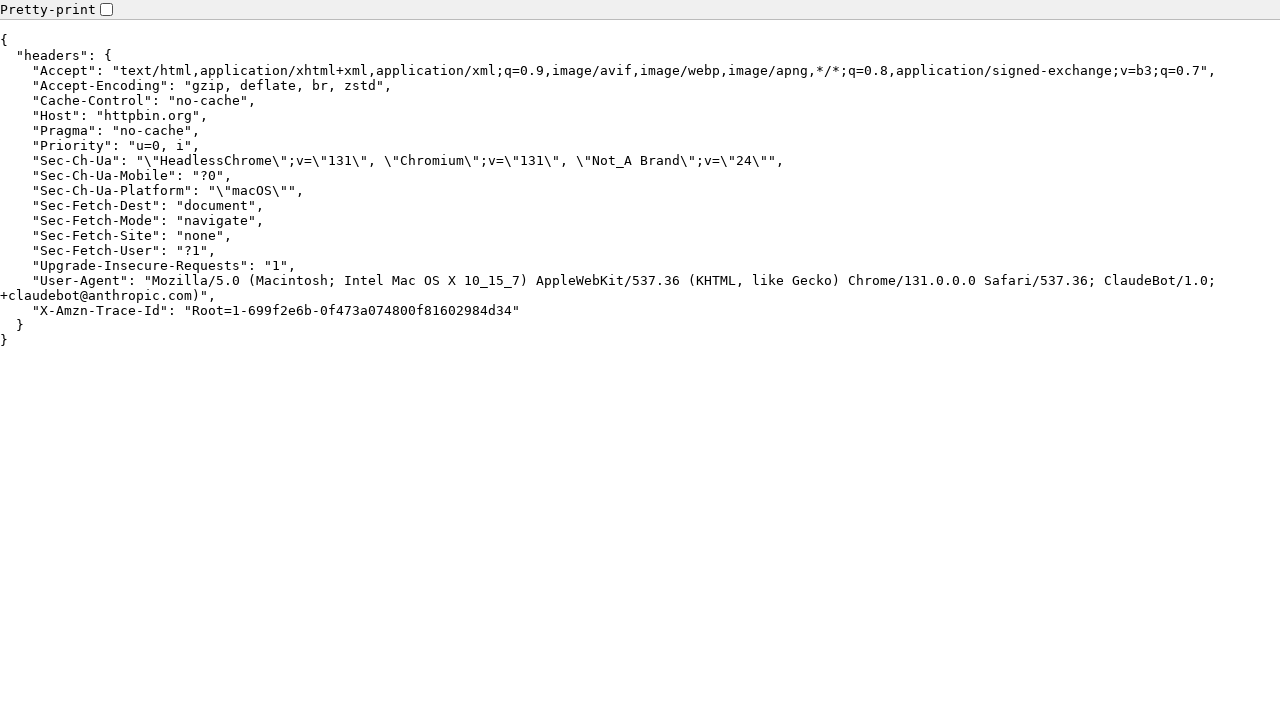